Tests Bootstrap modal functionality by clicking a button to open a modal dialog and then clicking a button to close it.

Starting URL: https://www.w3schools.com/bootstrap/bootstrap_modal.asp

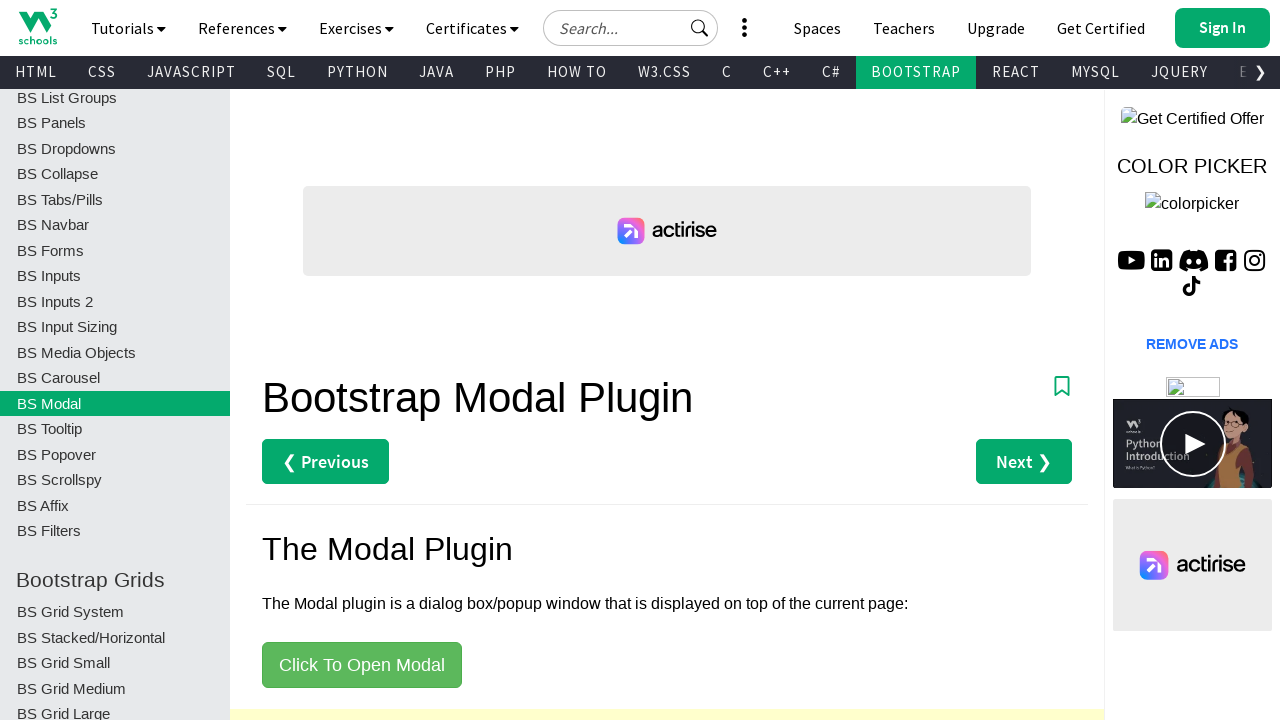

Clicked button to open Bootstrap modal dialog at (362, 665) on button[data-toggle='modal']
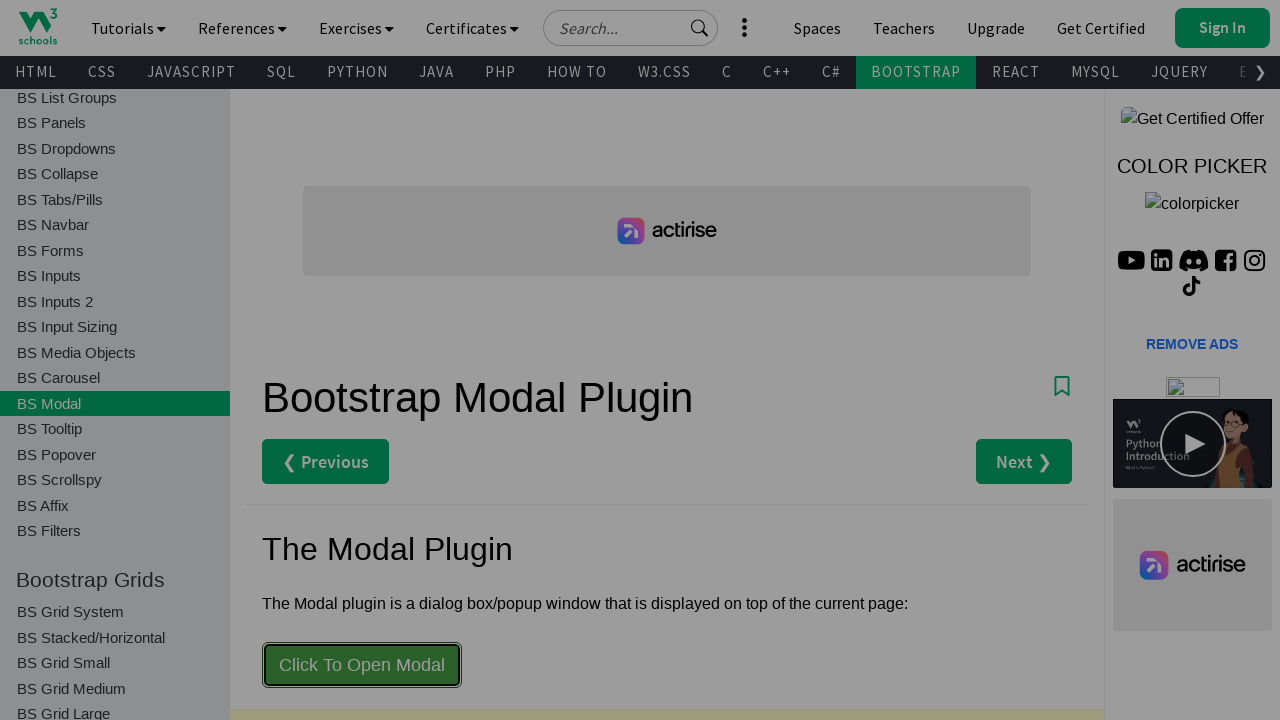

Modal dialog appeared and became visible
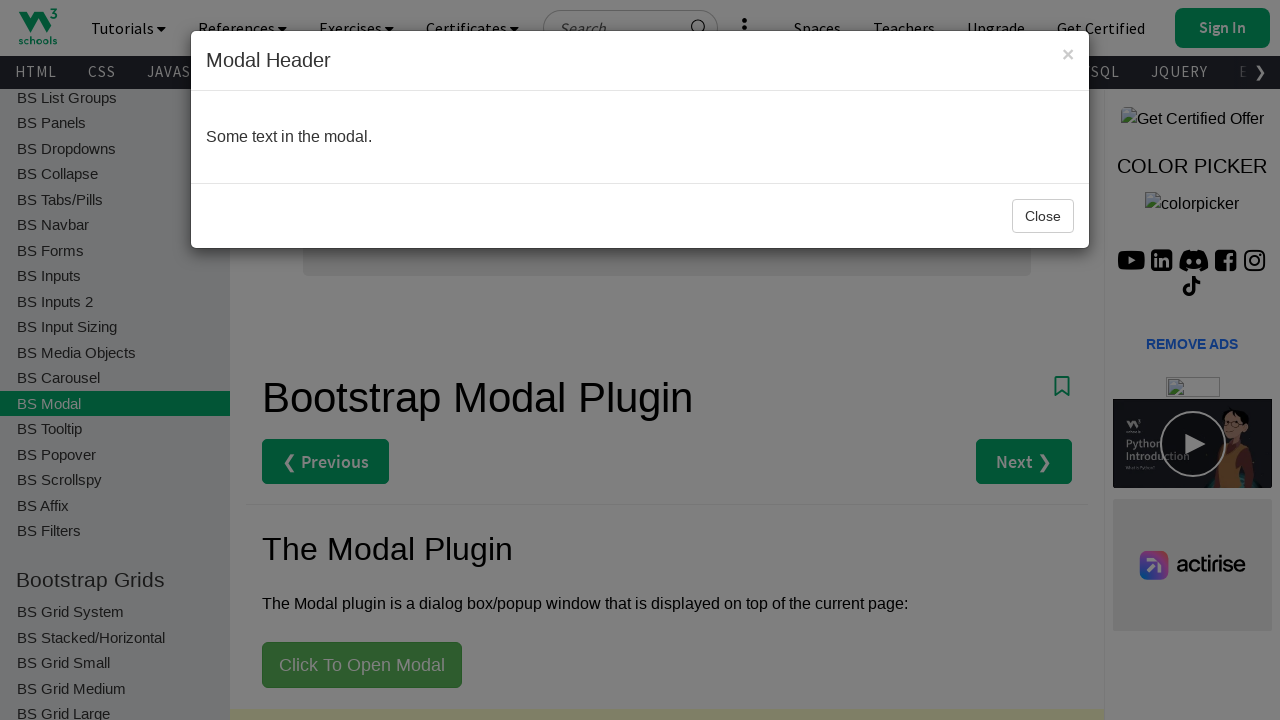

Clicked close button within the modal at (1043, 216) on (//button[@data-dismiss='modal'])[2]
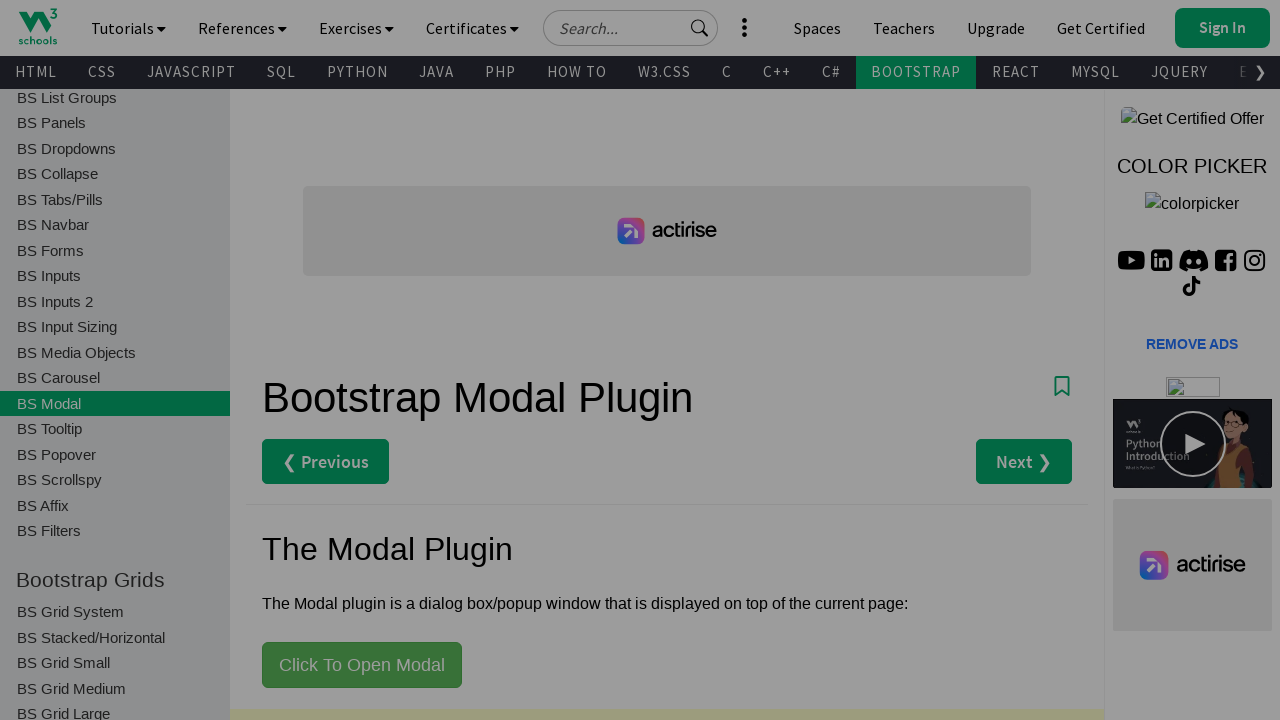

Modal dialog closed and became hidden
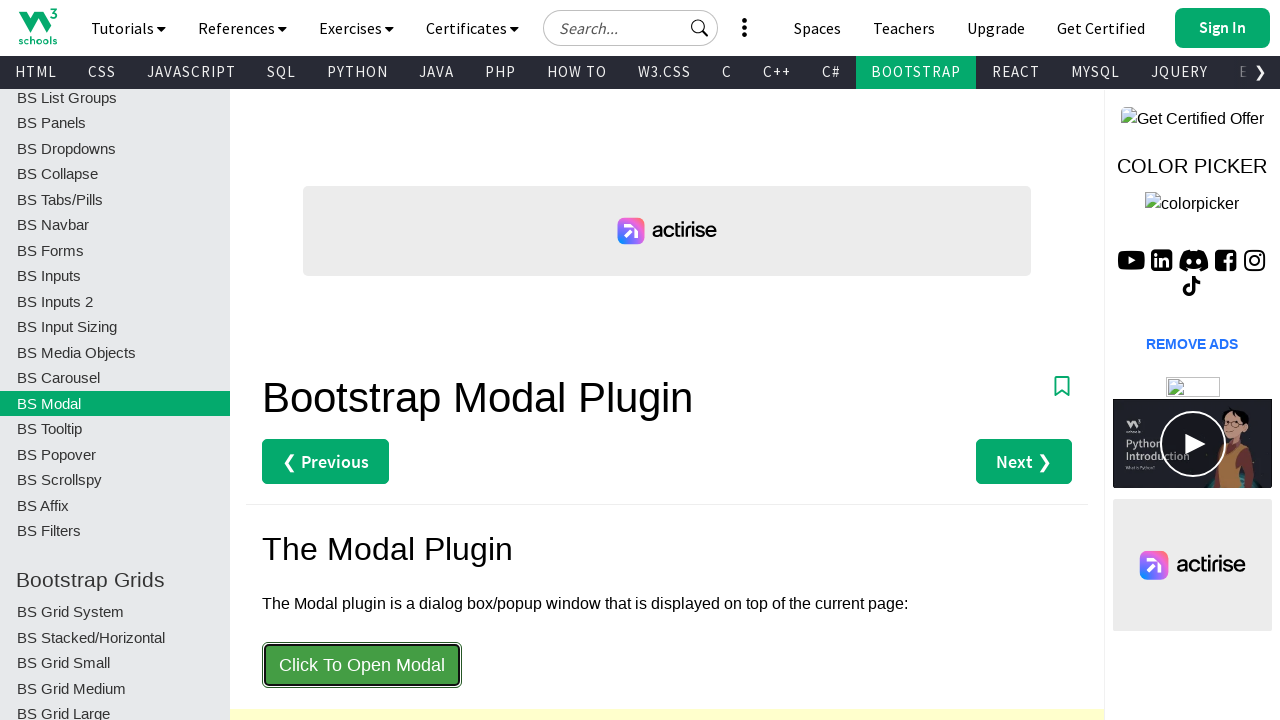

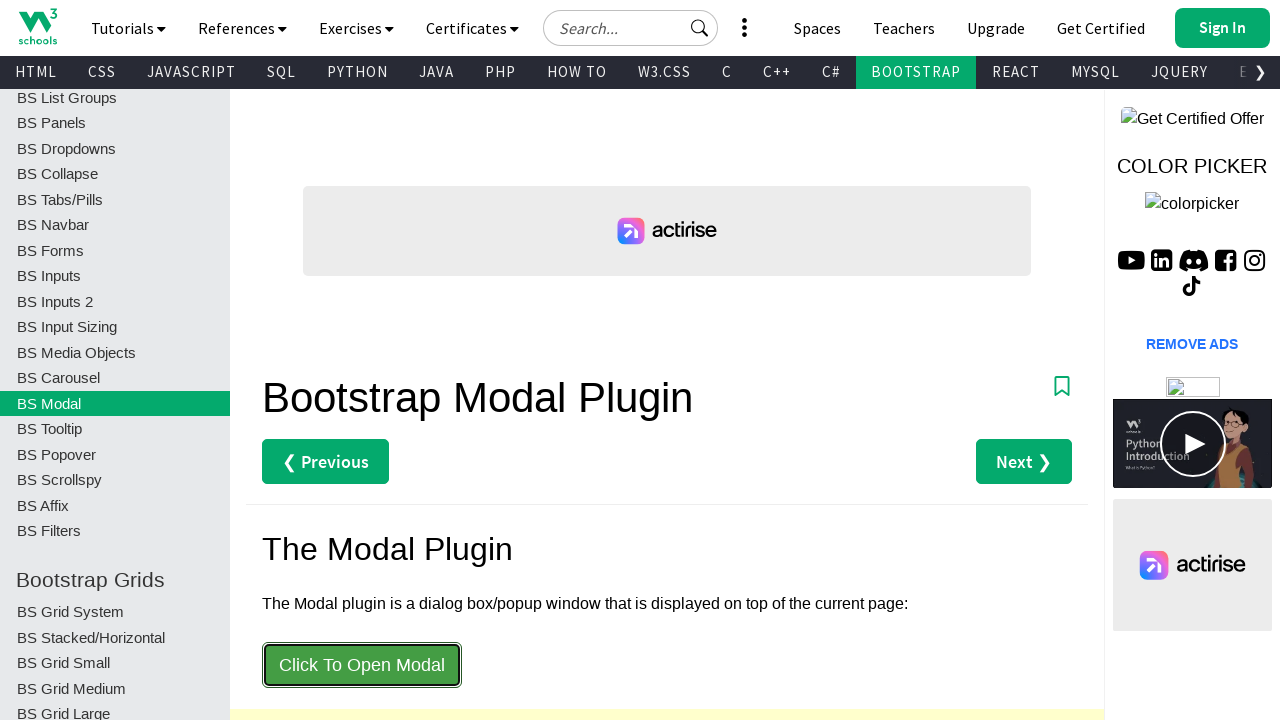